Tests GitHub search functionality by searching for "selenide", clicking on the first repository result, and verifying the repository header contains "selenide / selenide".

Starting URL: https://github.com/

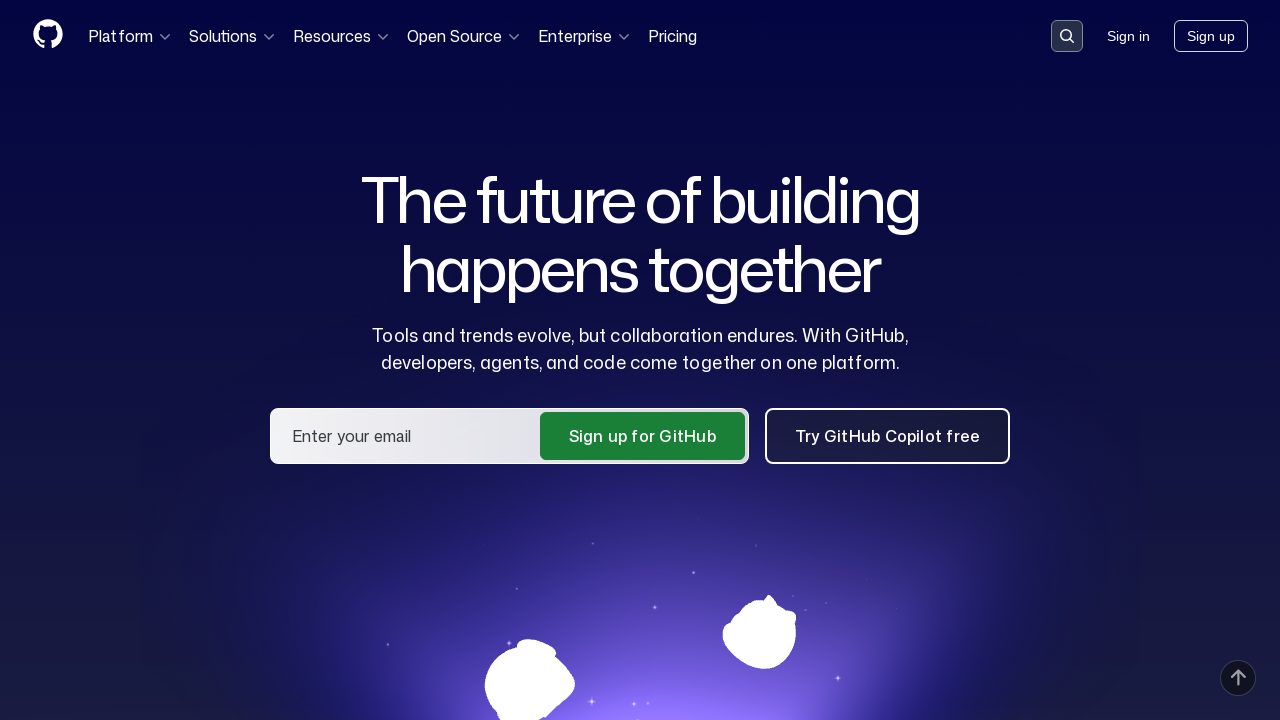

Clicked search input button to activate search at (1067, 36) on button[data-target='qbsearch-input.inputButton']
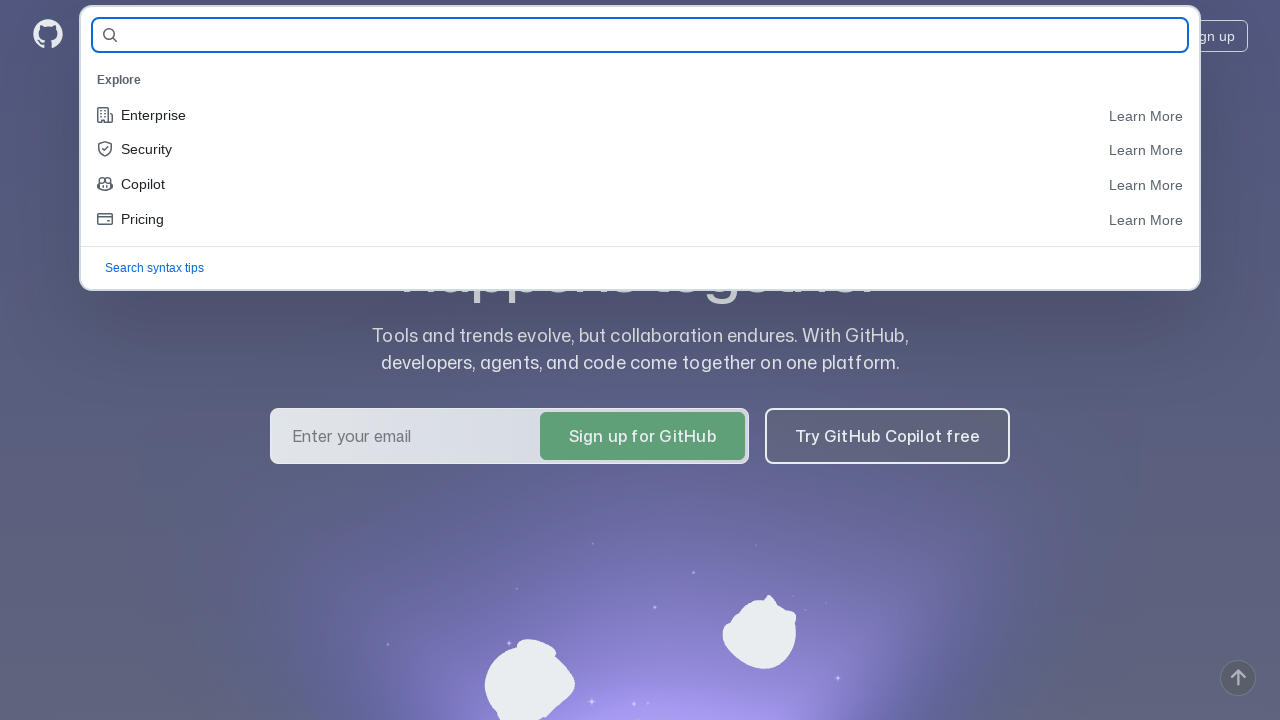

Filled search field with 'selenide' on #query-builder-test
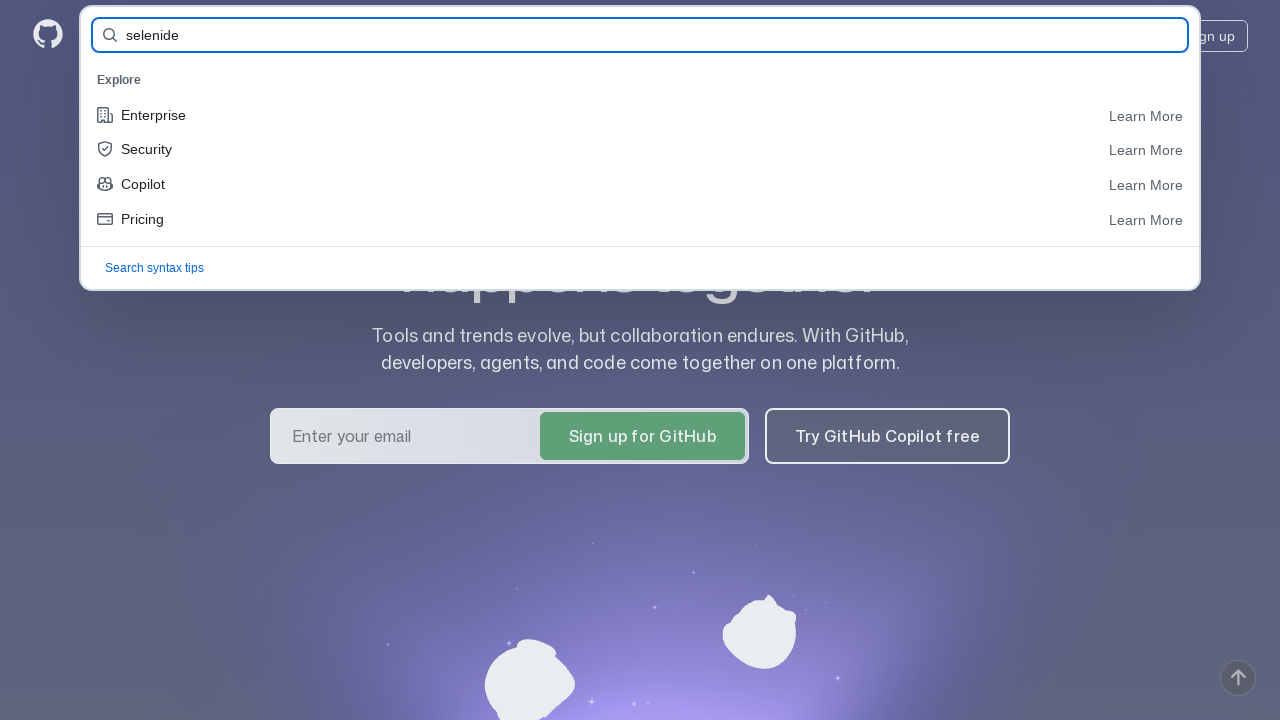

Pressed Enter to execute search
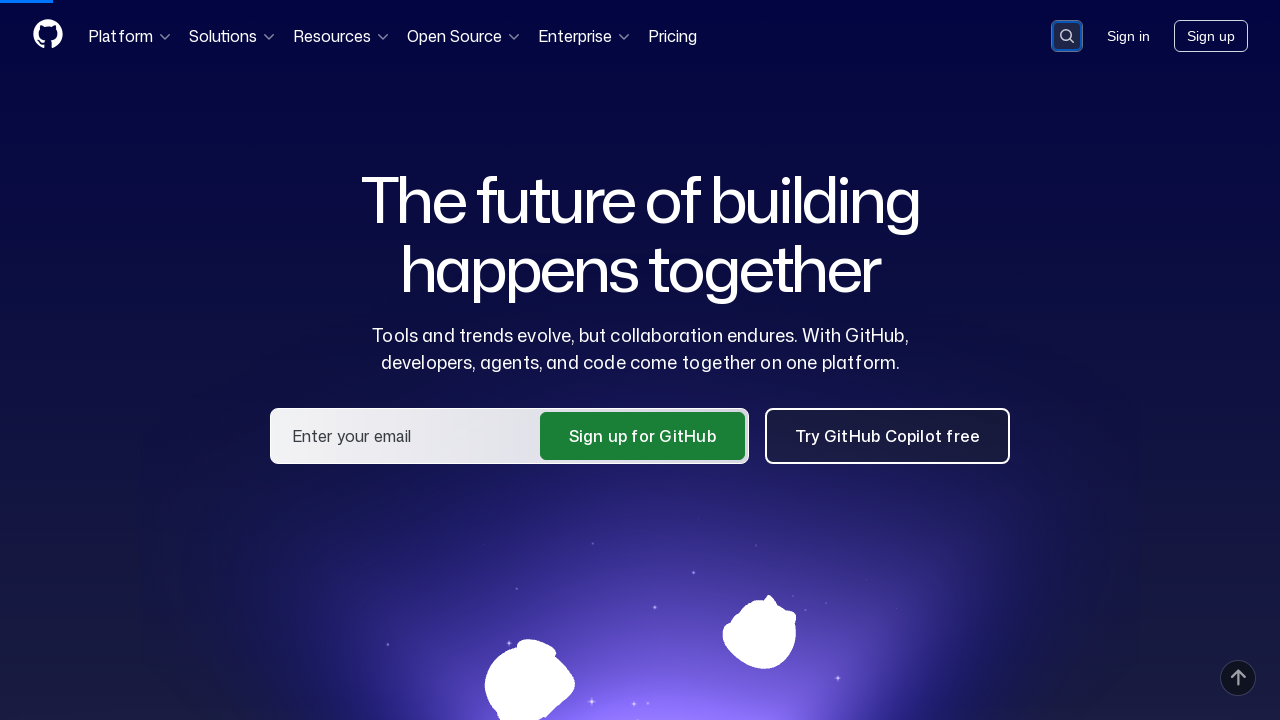

Search results list loaded
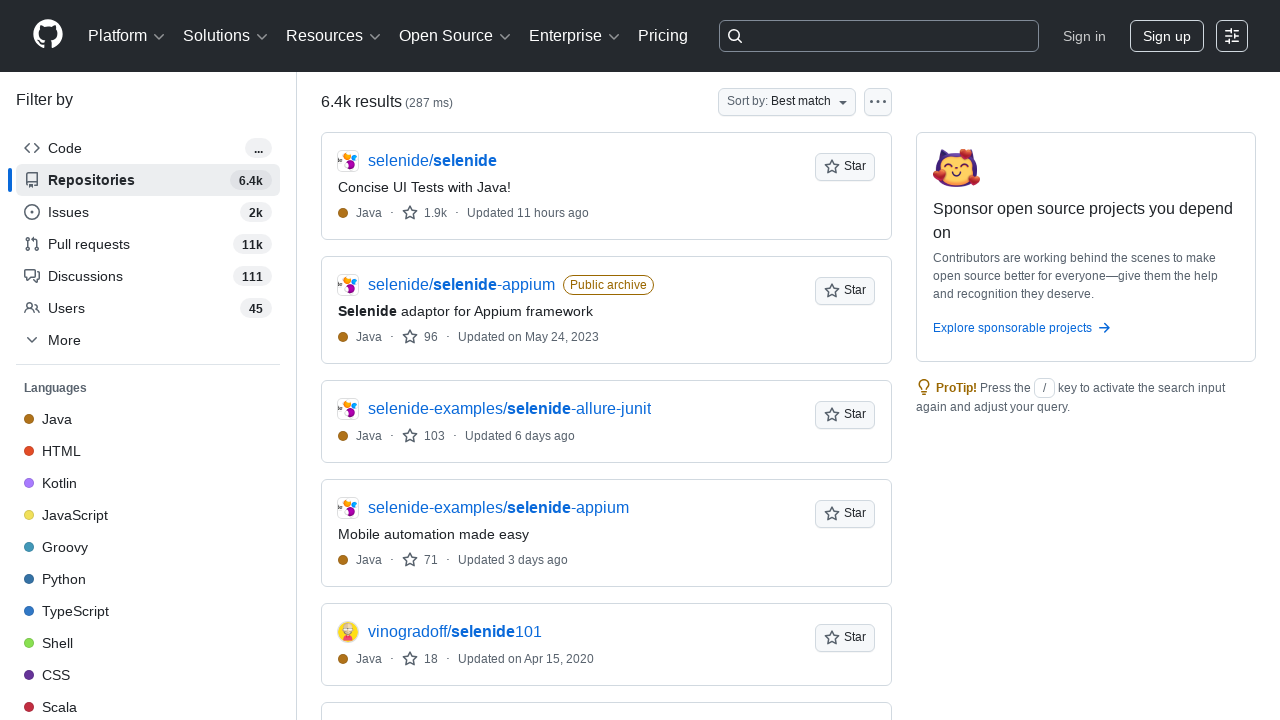

Clicked first repository result link at (432, 161) on [data-testid='results-list'] a >> nth=0
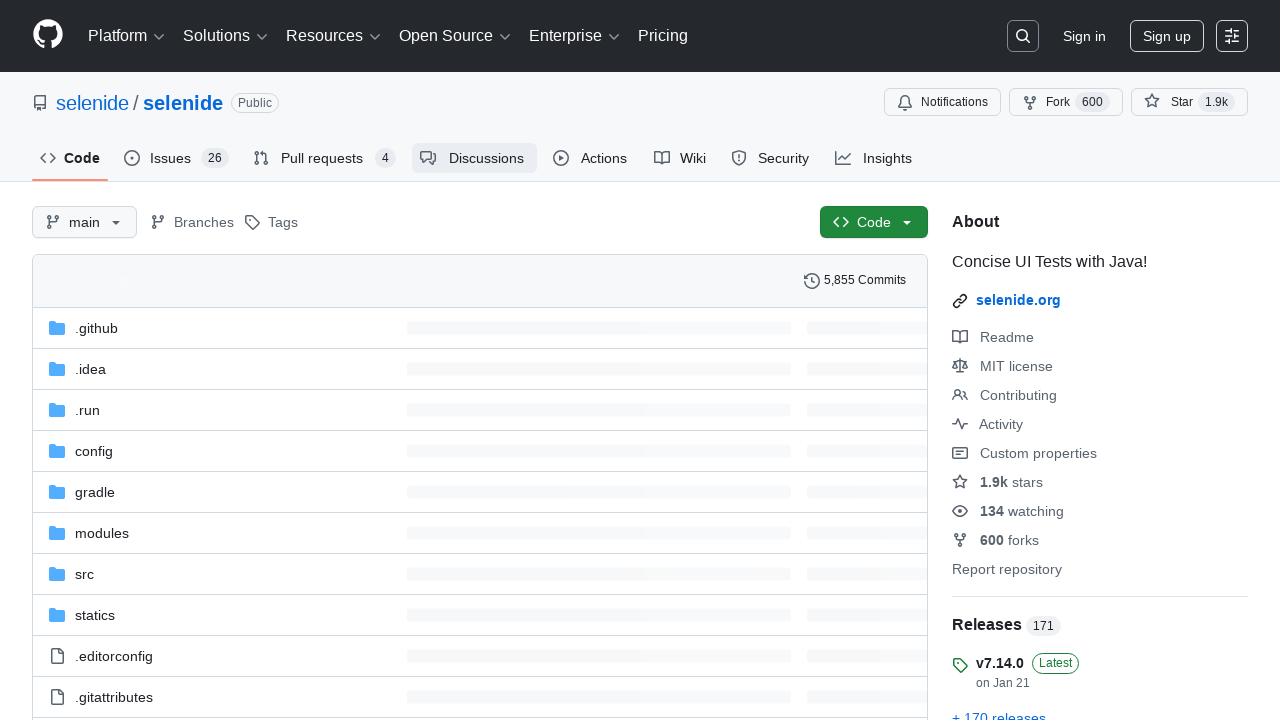

Repository container header element loaded
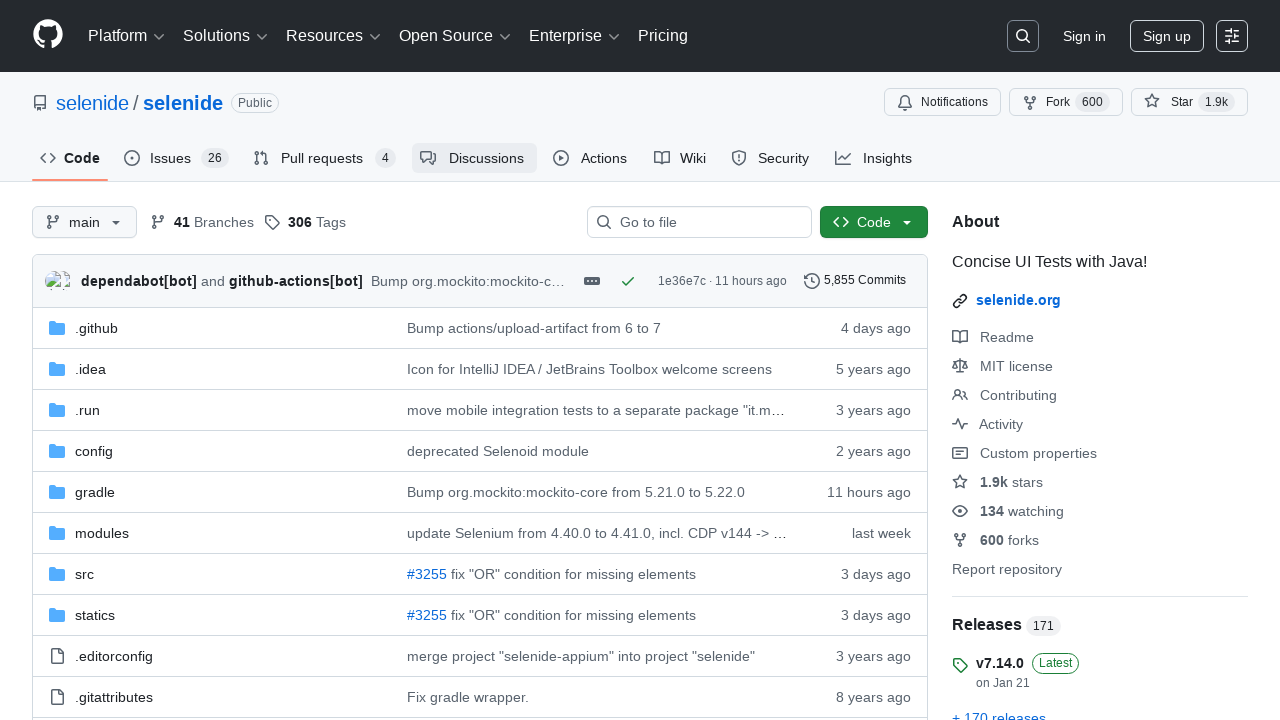

Retrieved repository header text content
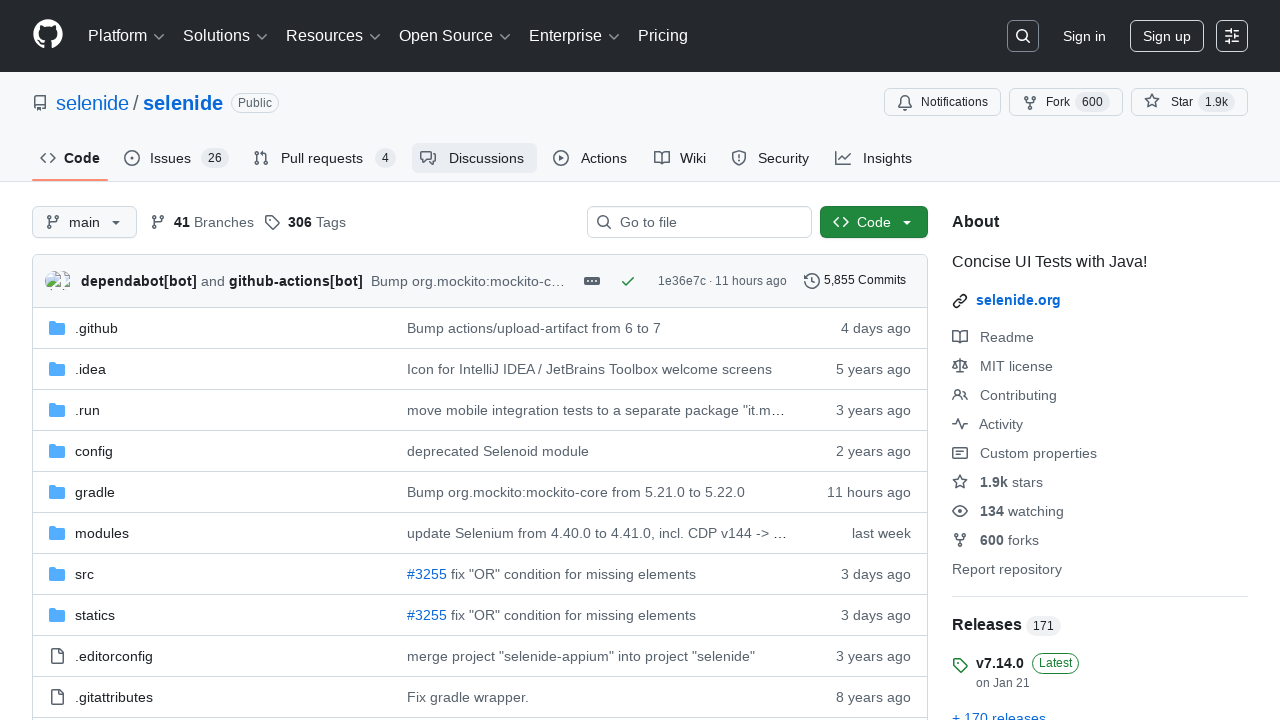

Verified repository header contains 'selenide'
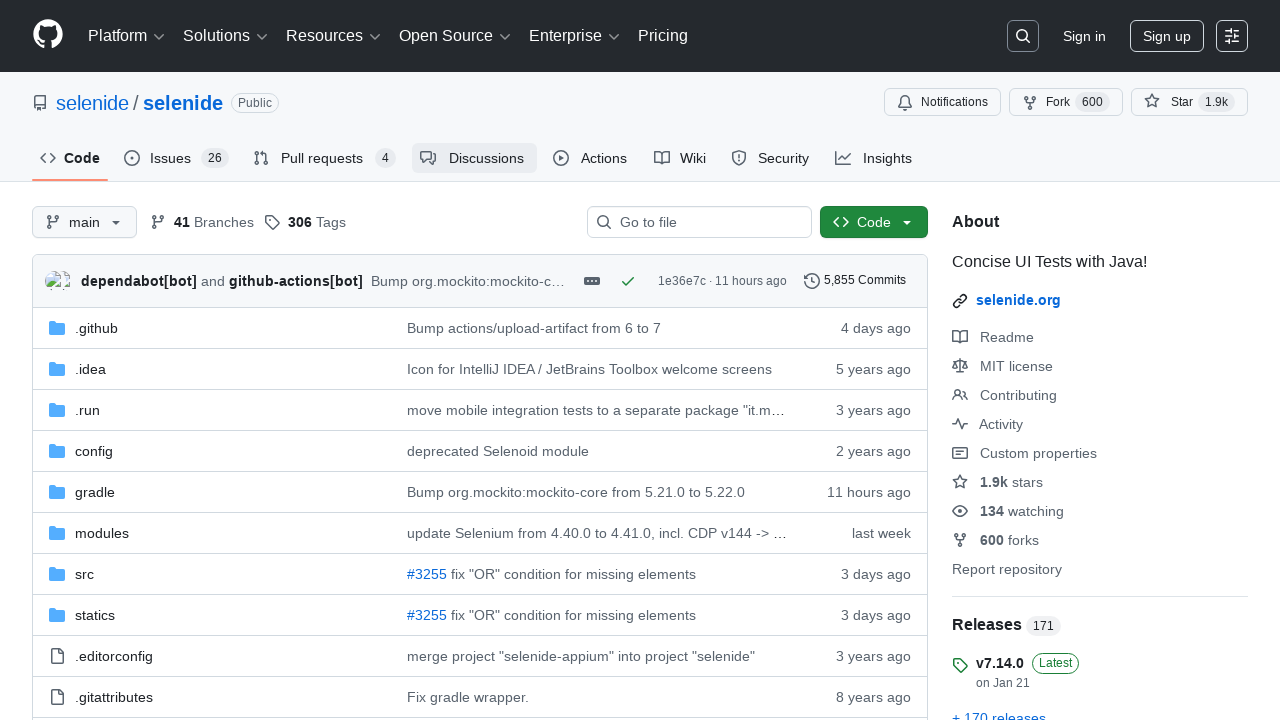

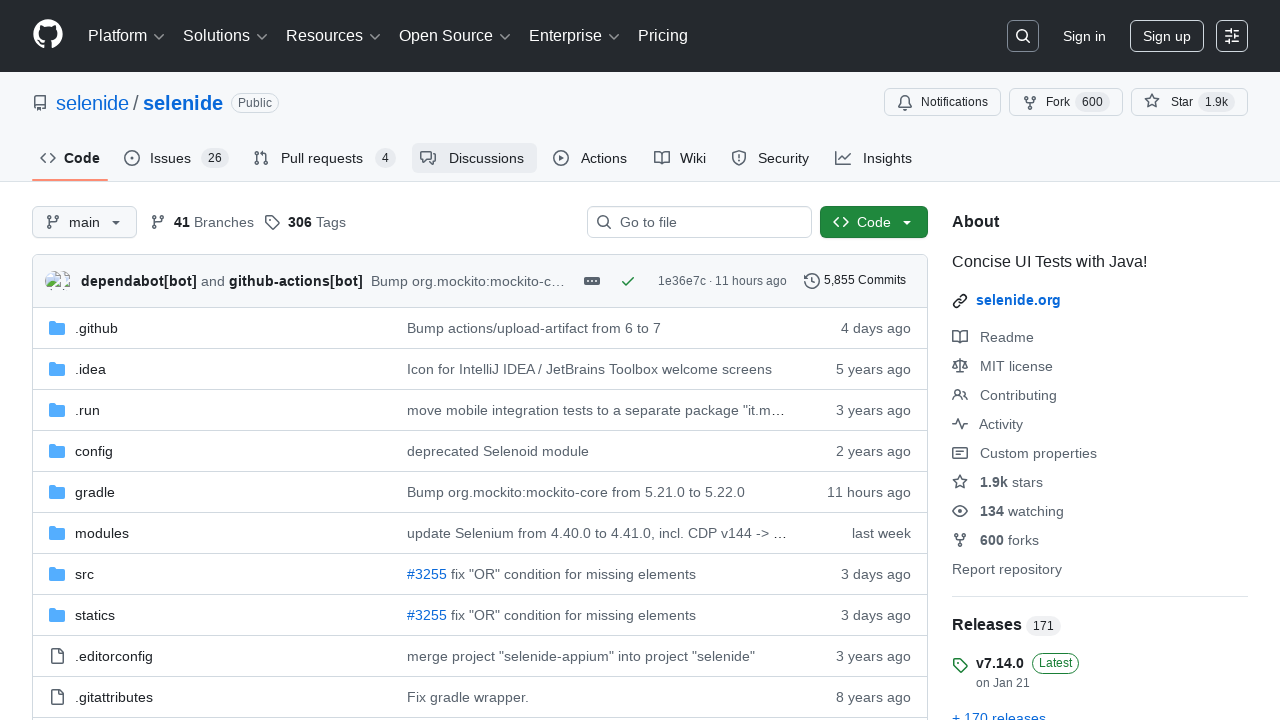